Tests navigation from DemoQA homepage by clicking the banner to open a new tab, then searching on the ToolsQA site

Starting URL: https://demoqa.com

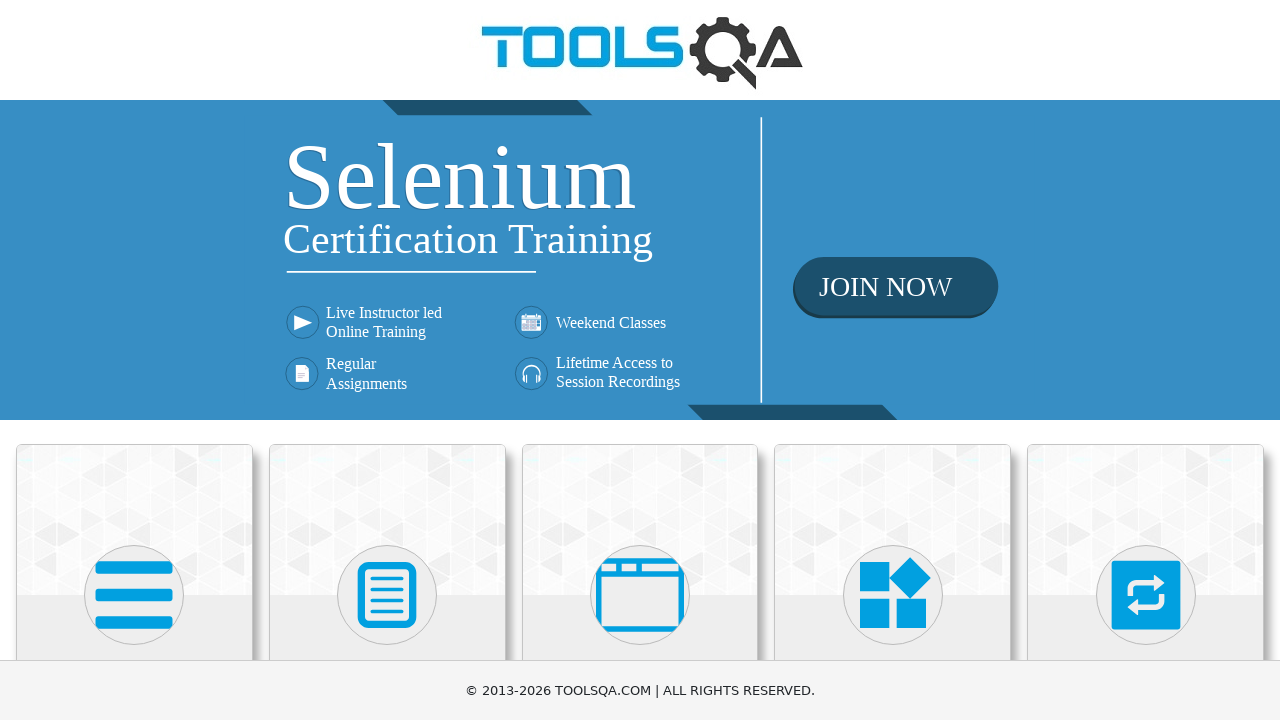

Clicked home banner at (640, 260) on .home-banner
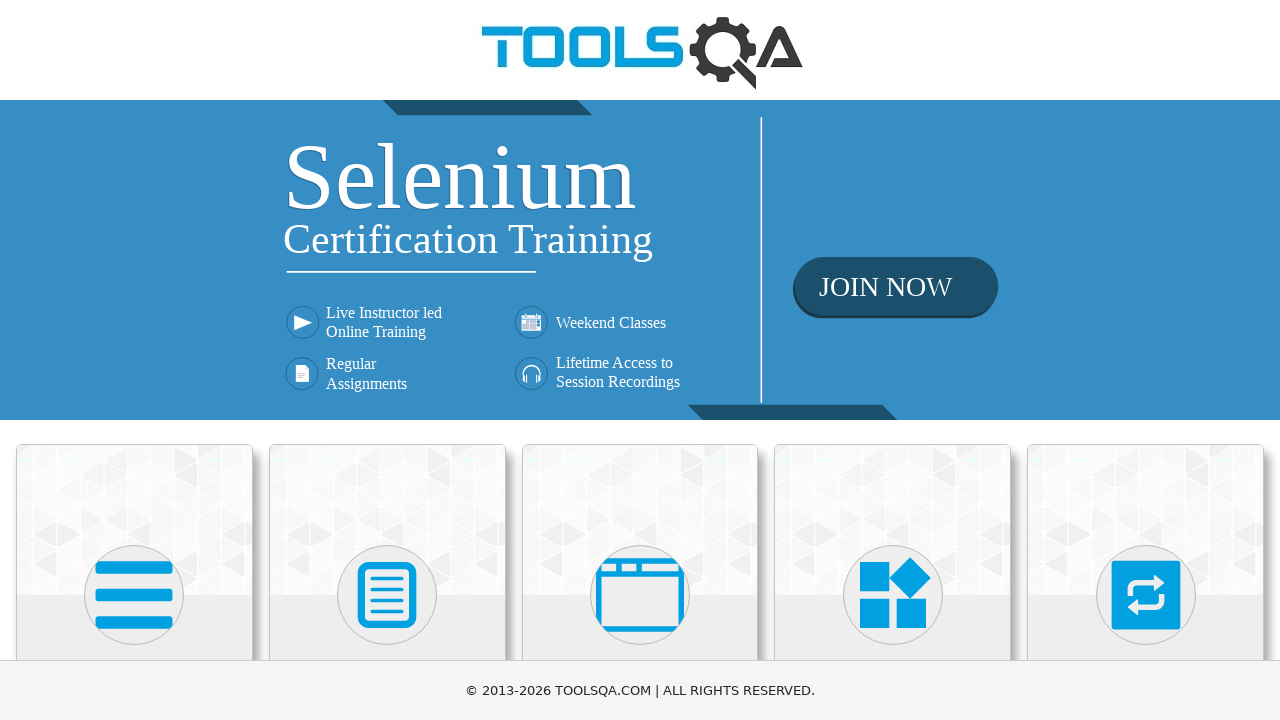

Clicked home banner to open new tab at (640, 260) on .home-banner
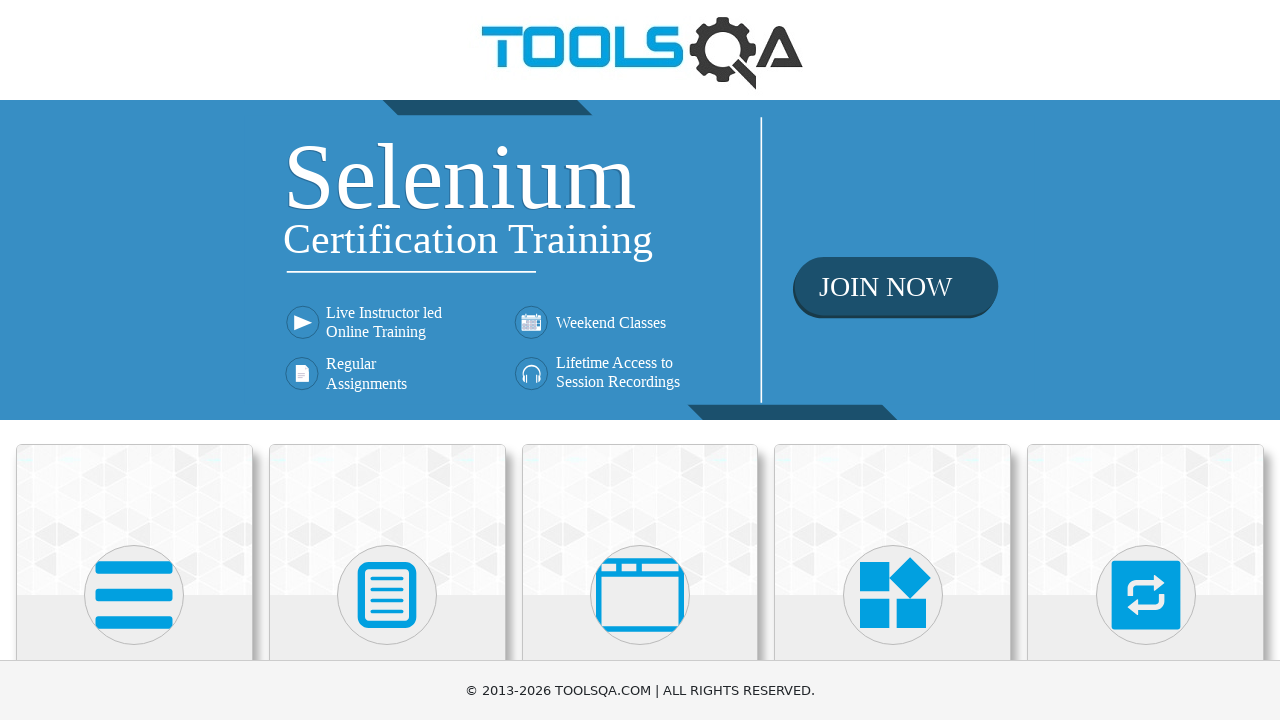

New tab opened and page loaded on ToolsQA site
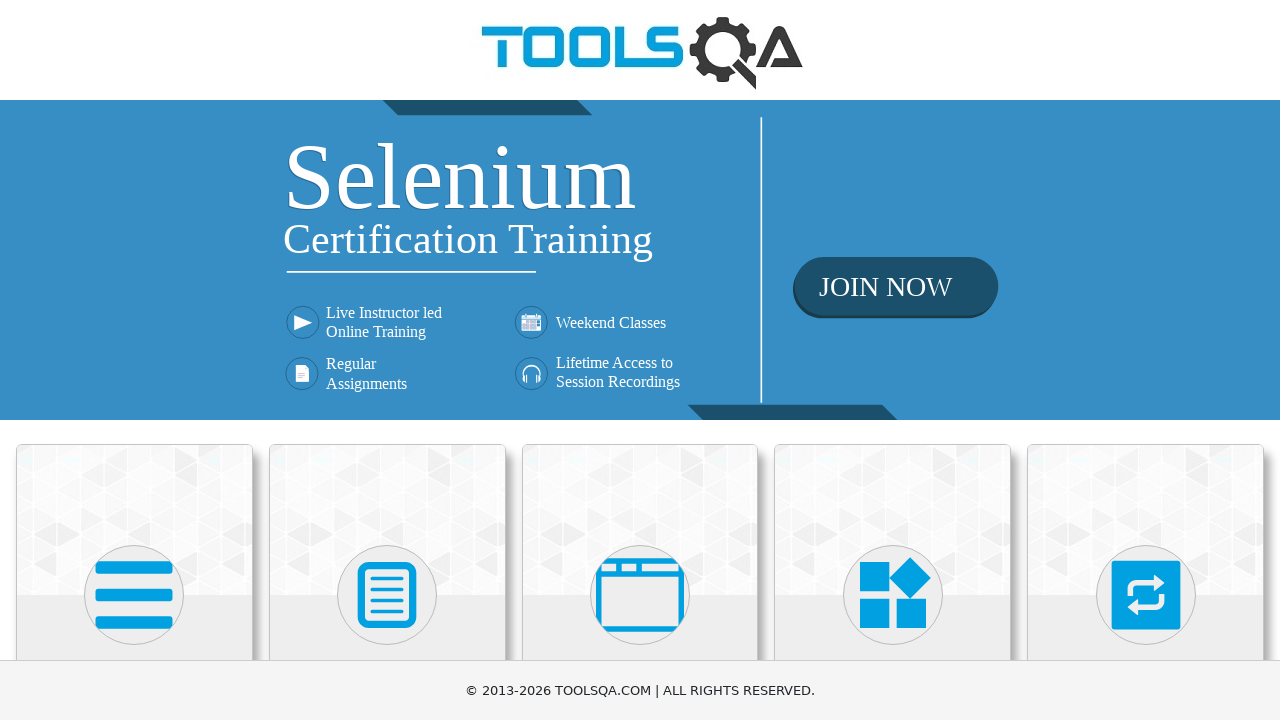

Filled search field with 'selenium' on ToolsQA site on input.navbar__search--input
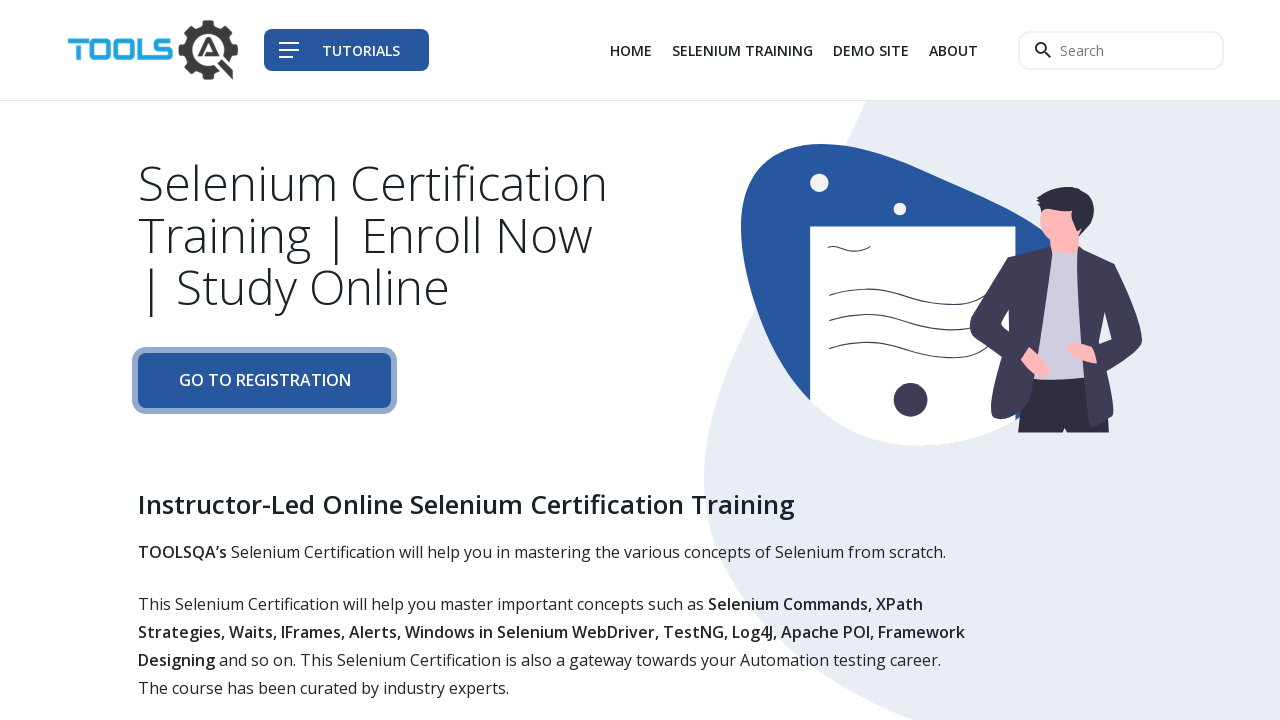

Pressed Enter to submit search query for 'selenium' on input.navbar__search--input
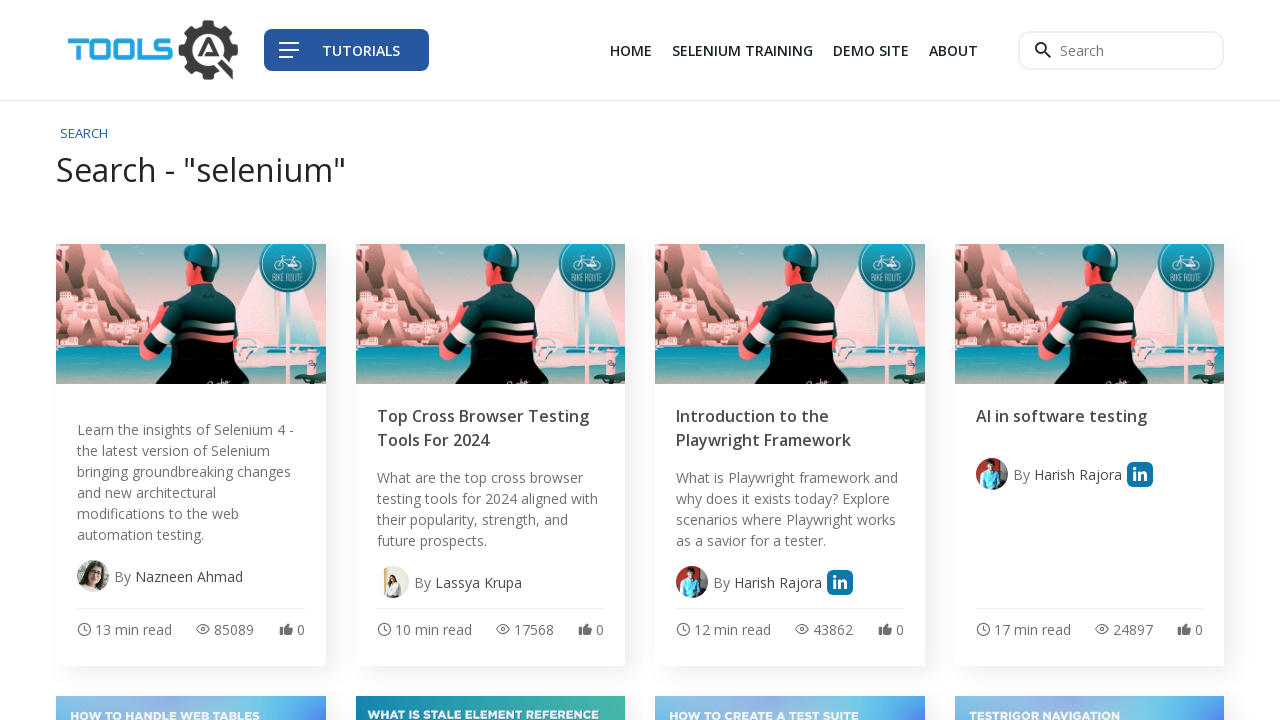

Search results page loaded with keyword=selenium
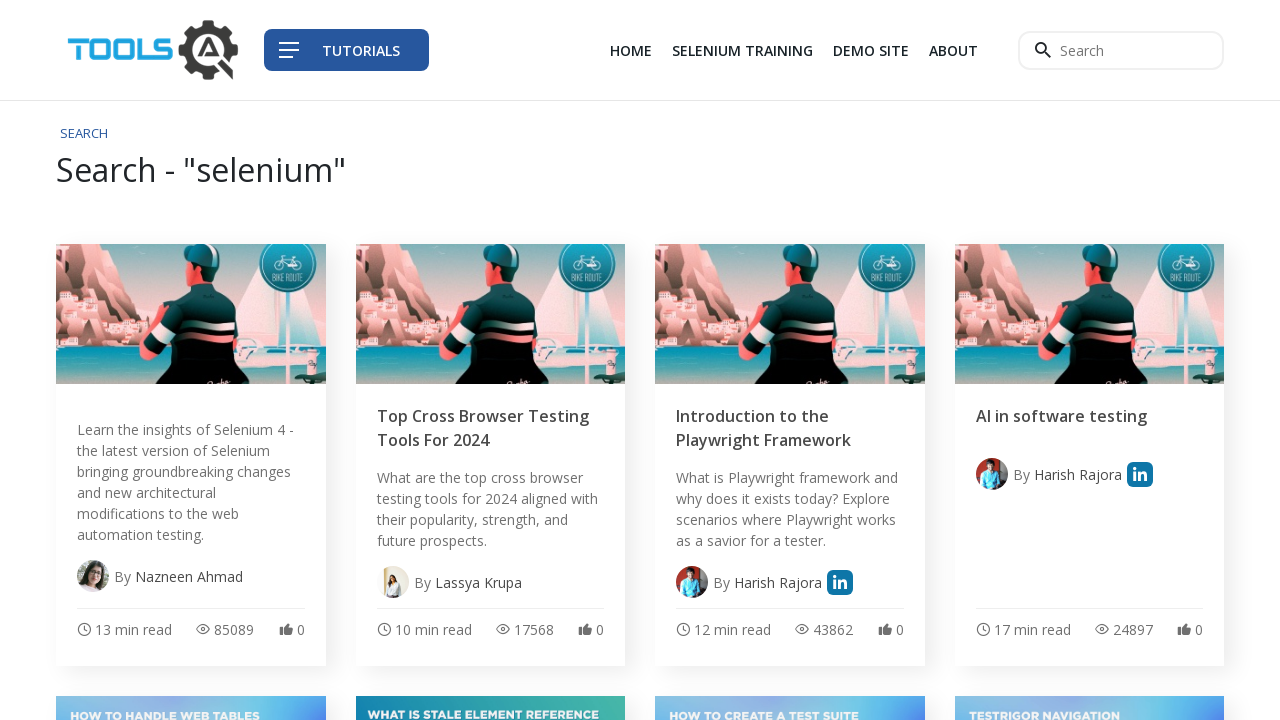

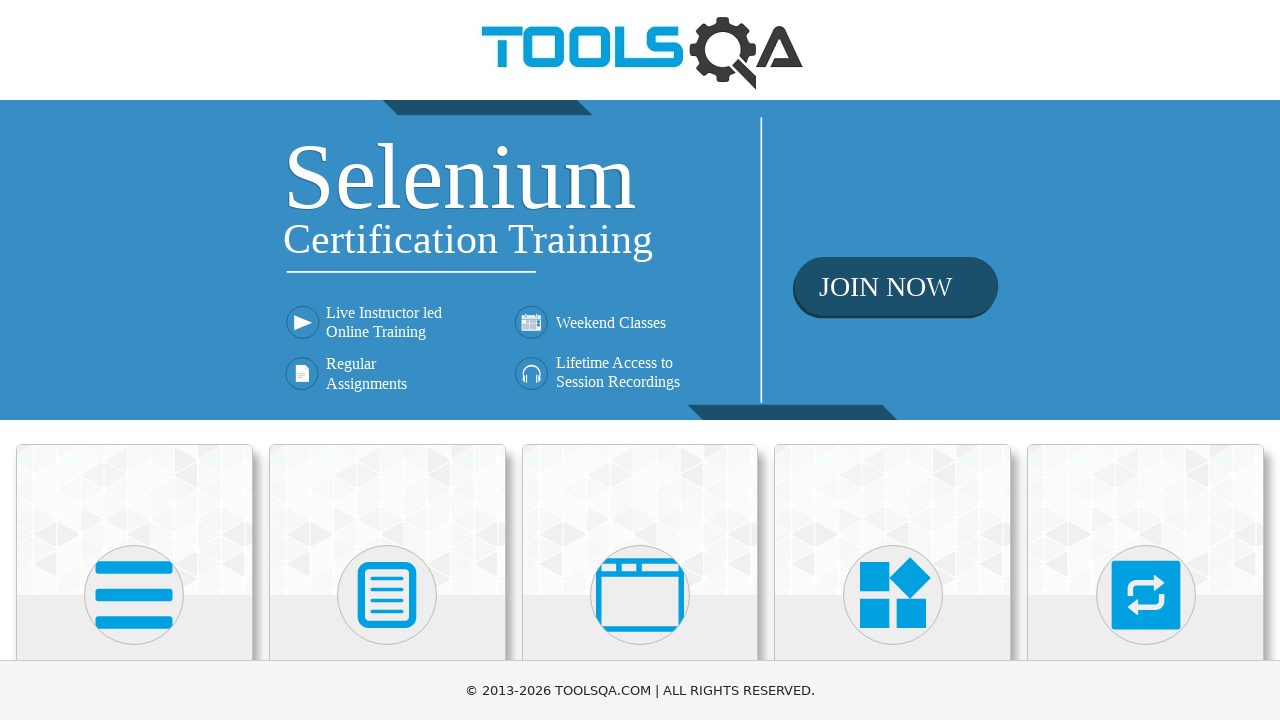